Tests various mouse click events (left click, double click, right click) on an interactive element and verifies the text changes

Starting URL: https://v1.training-support.net/selenium/input-events

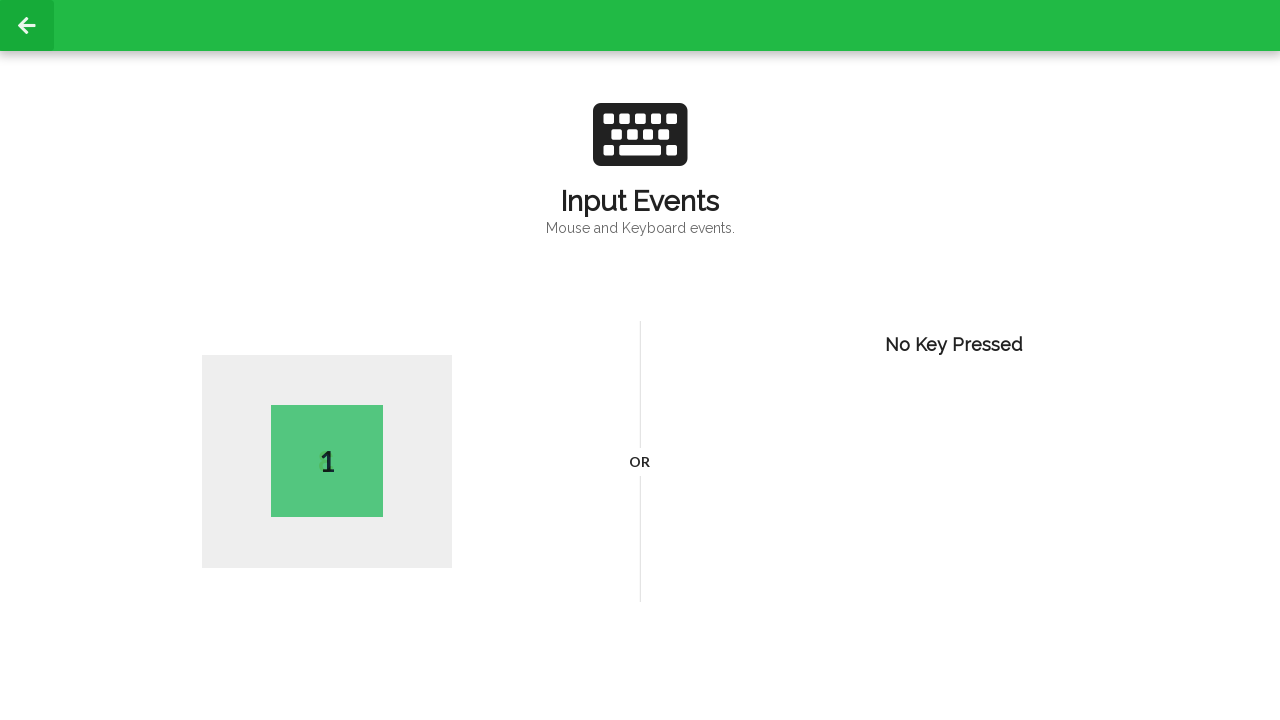

Performed left click on page body at (640, 360) on body
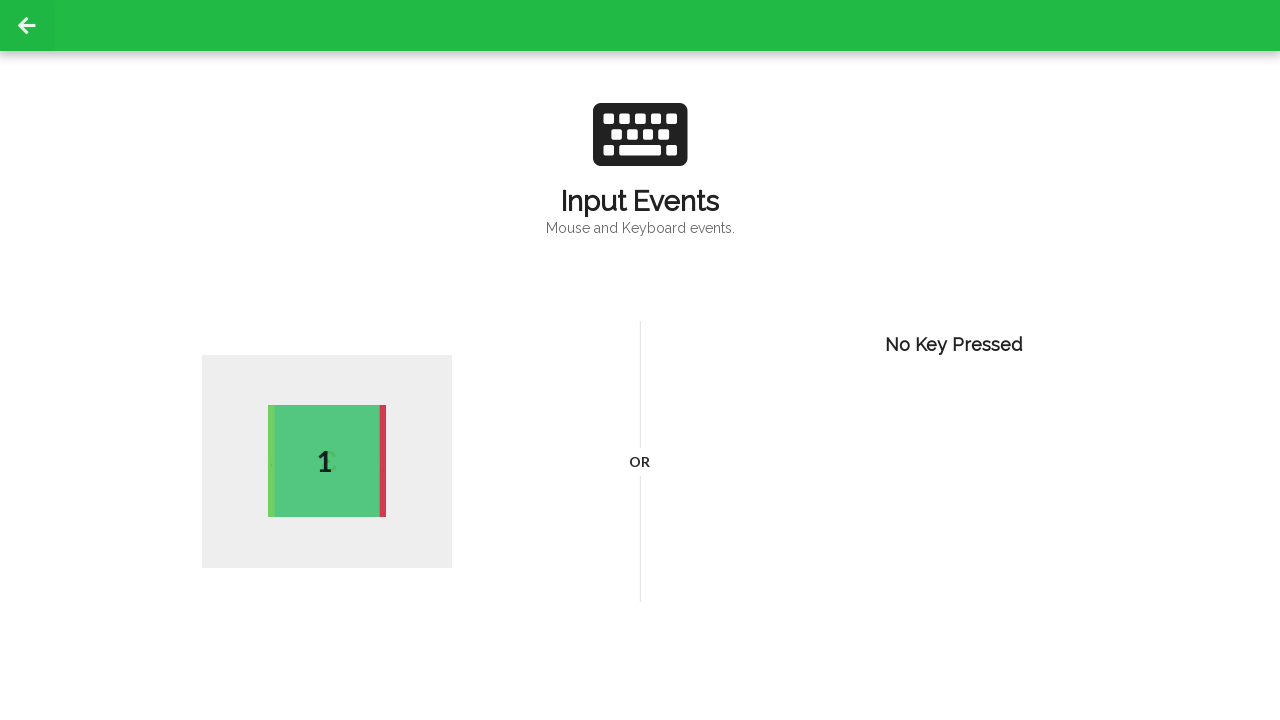

Active element appeared after left click
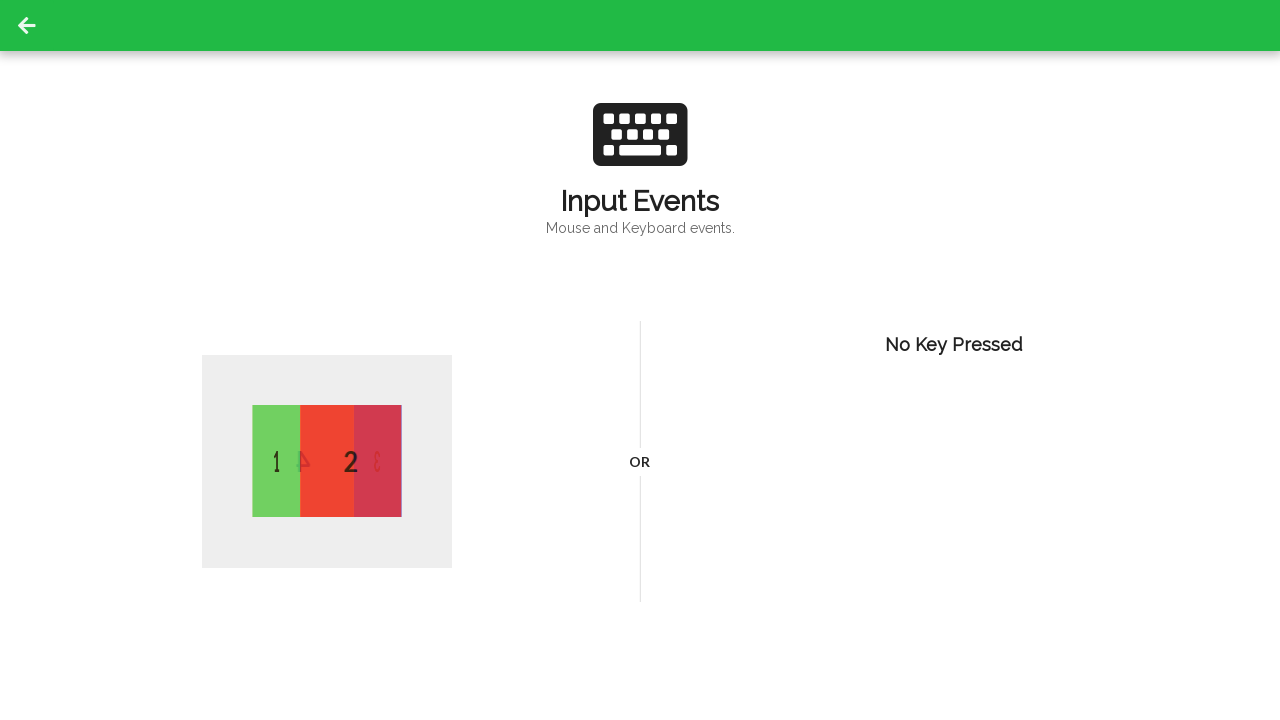

Performed double click on page body at (640, 360) on body
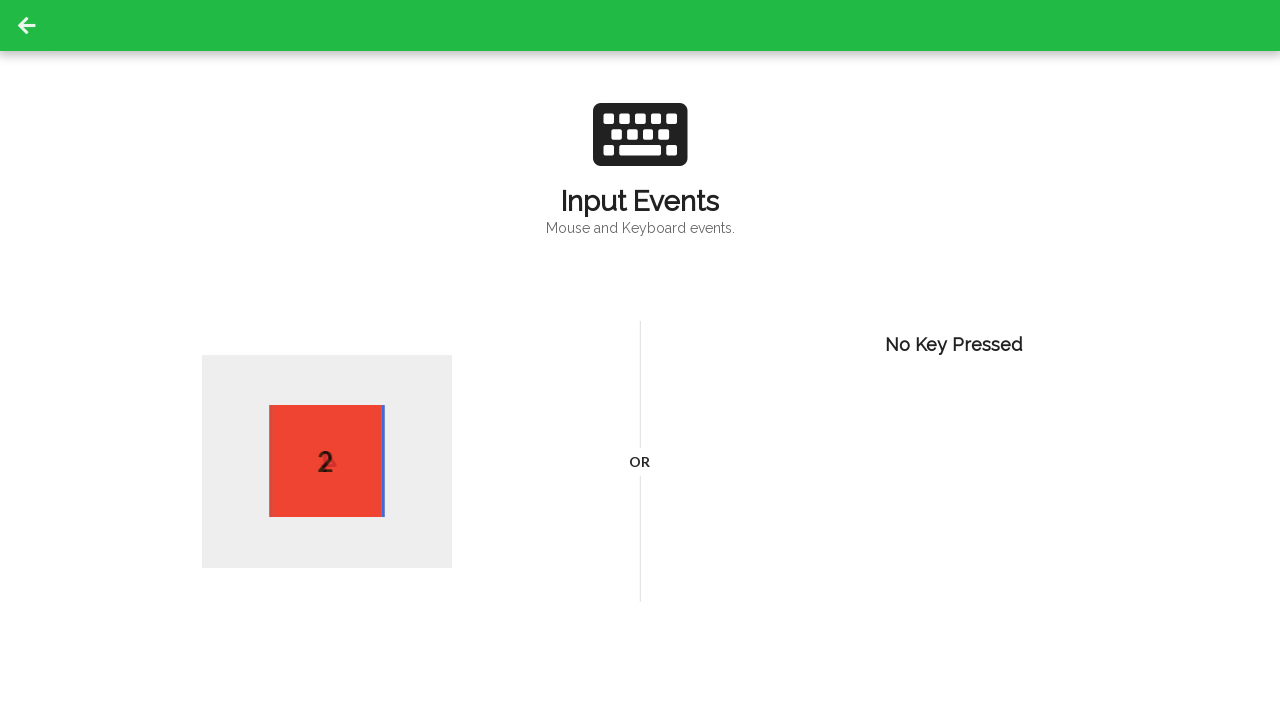

Active element updated after double click
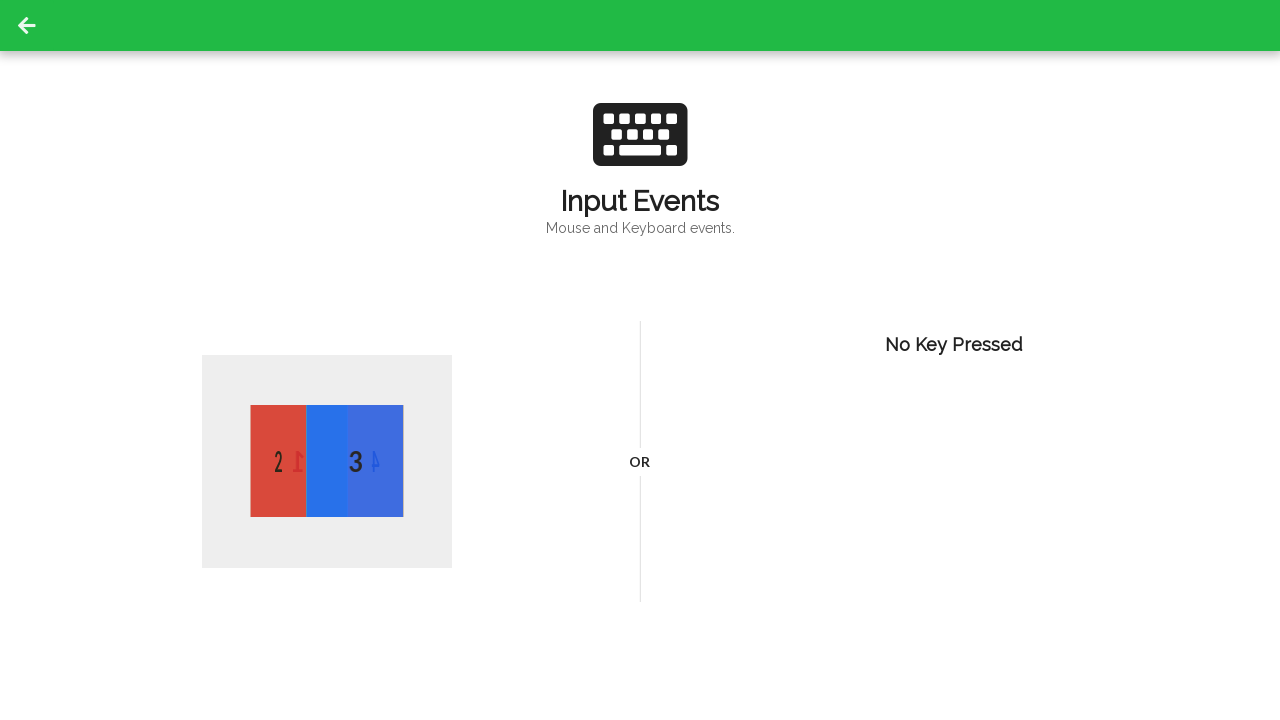

Performed right click on page body at (640, 360) on body
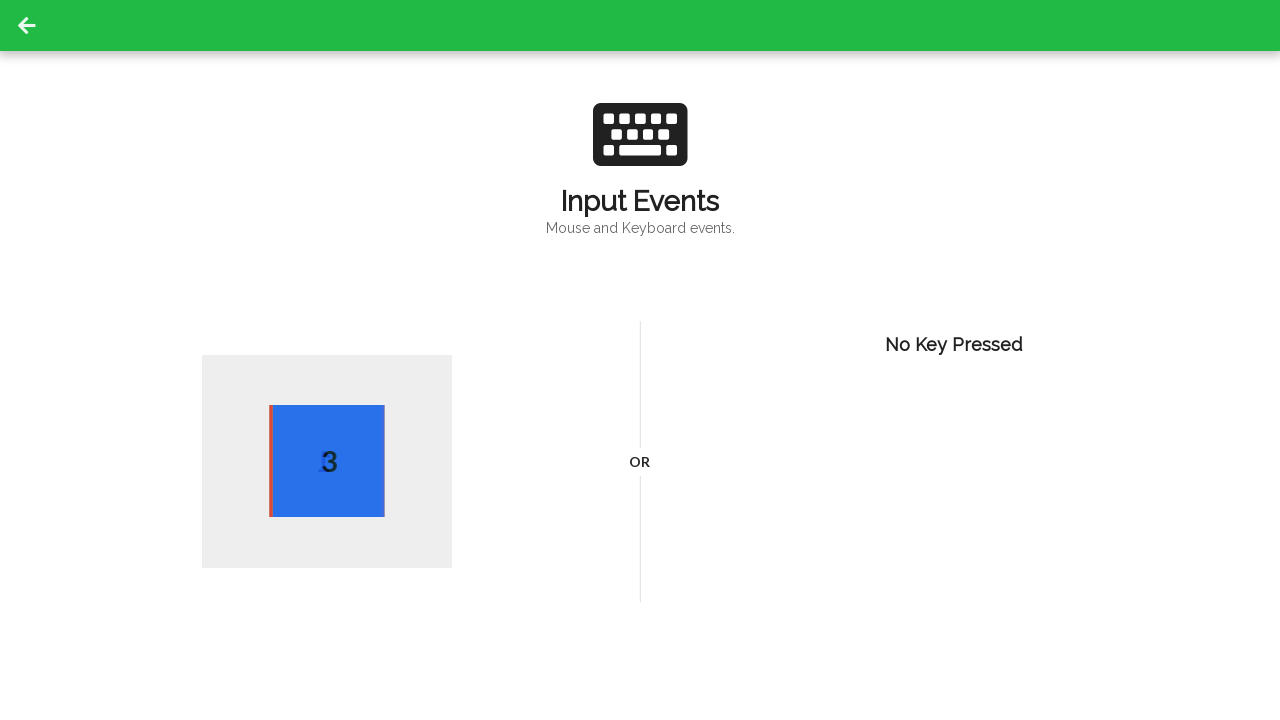

Active element updated after right click
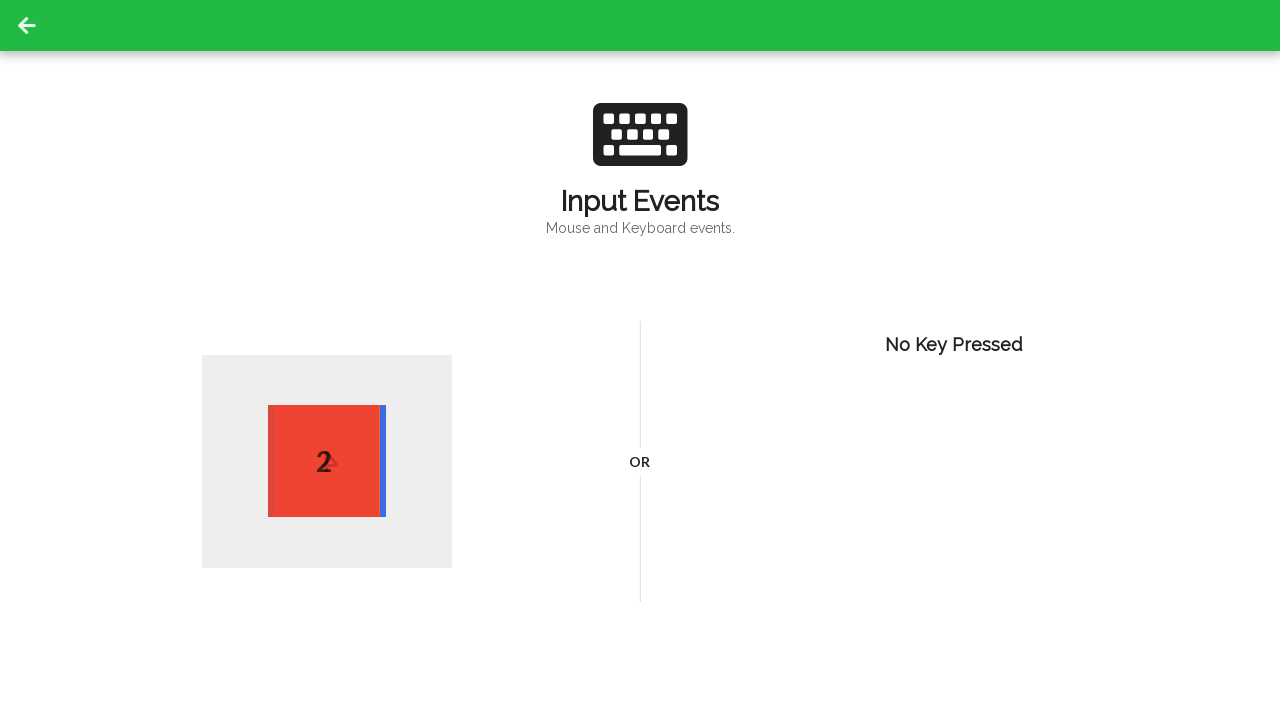

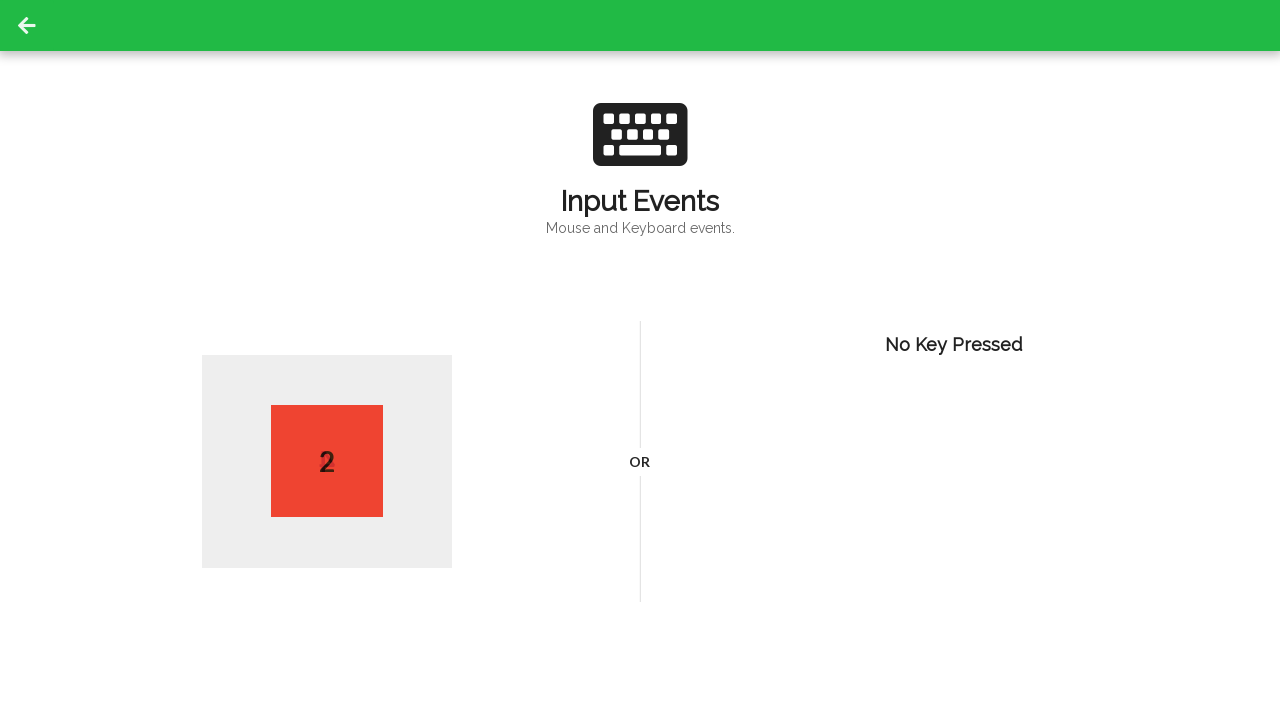